Tests e-commerce shopping cart functionality by adding 4 products to cart, navigating to cart, proceeding to checkout, and applying a promo code.

Starting URL: http://rahulshettyacademy.com/seleniumPractise

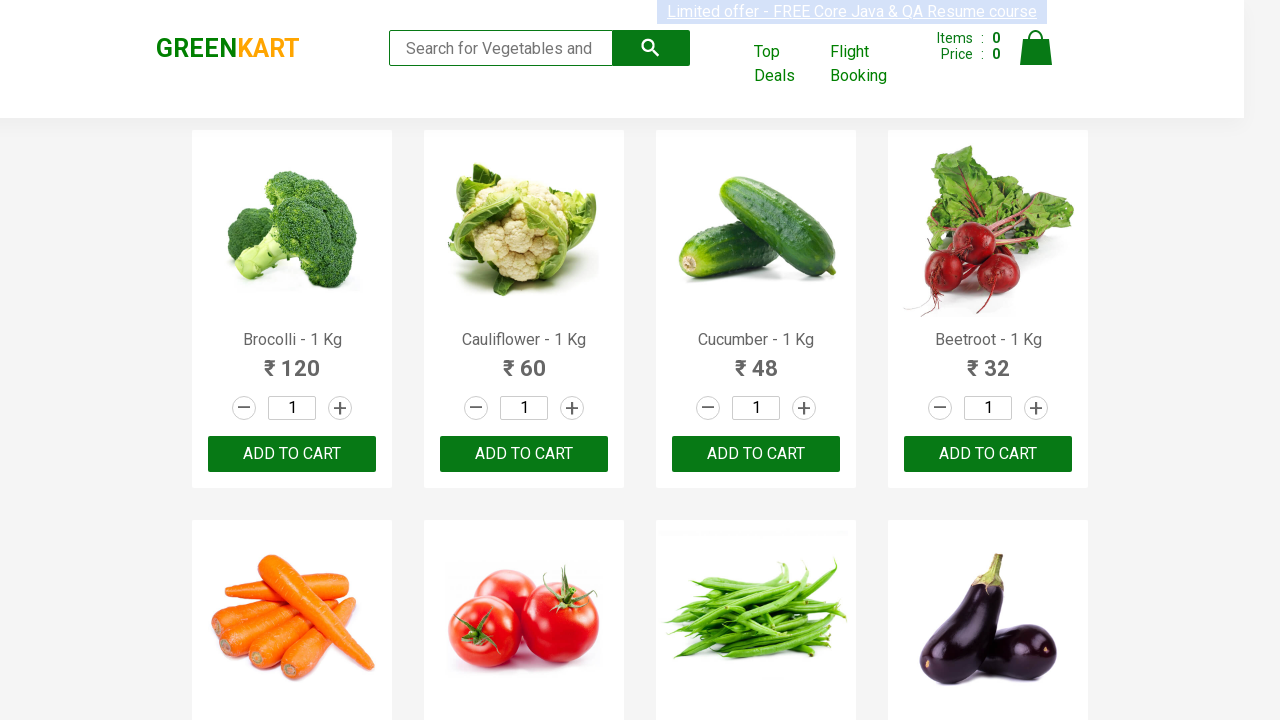

Added first product to cart at (292, 454) on (//div[@class='product-action']/button)[1]
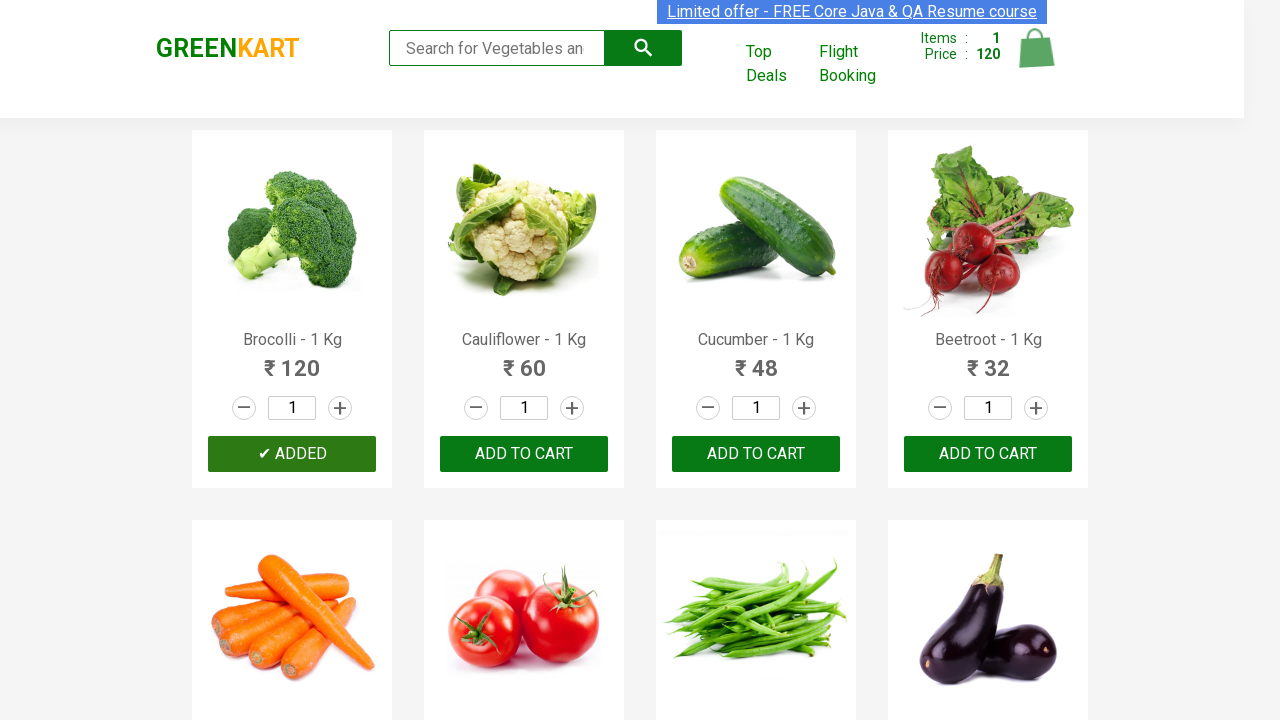

Added second product to cart at (524, 454) on (//div[@class='product-action']/button)[2]
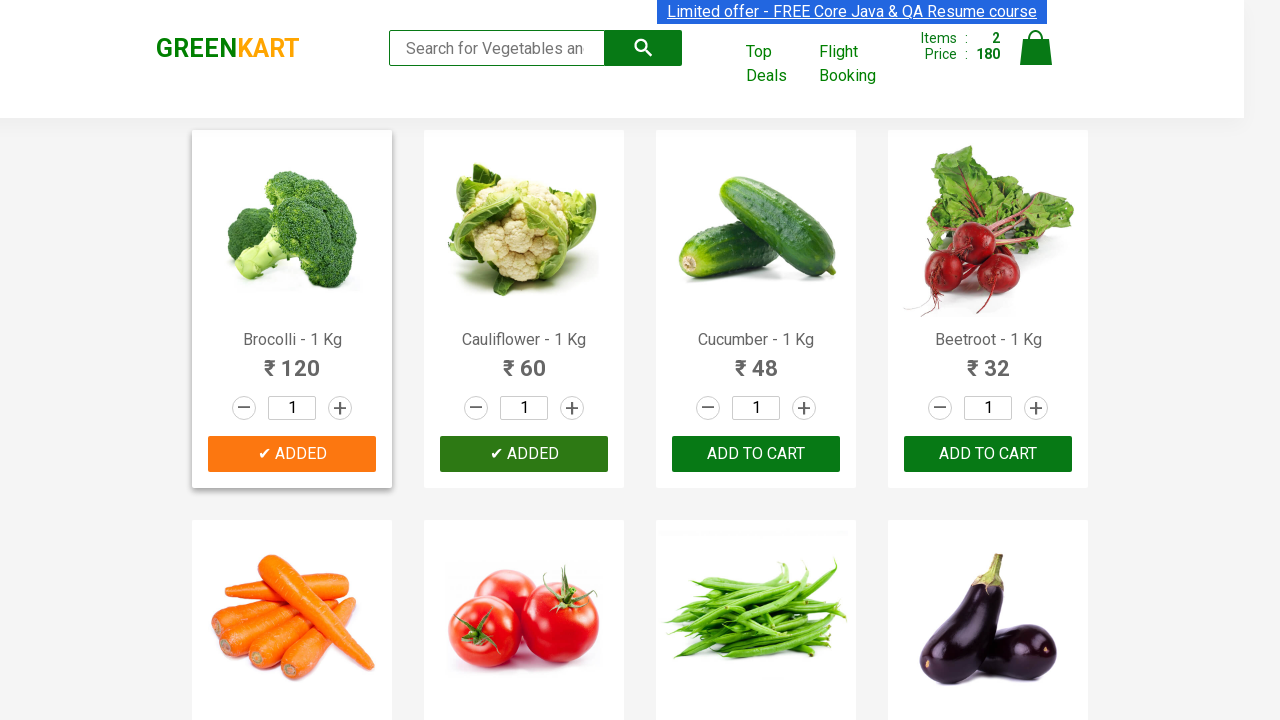

Added third product to cart at (756, 454) on (//div[@class='product-action']/button)[3]
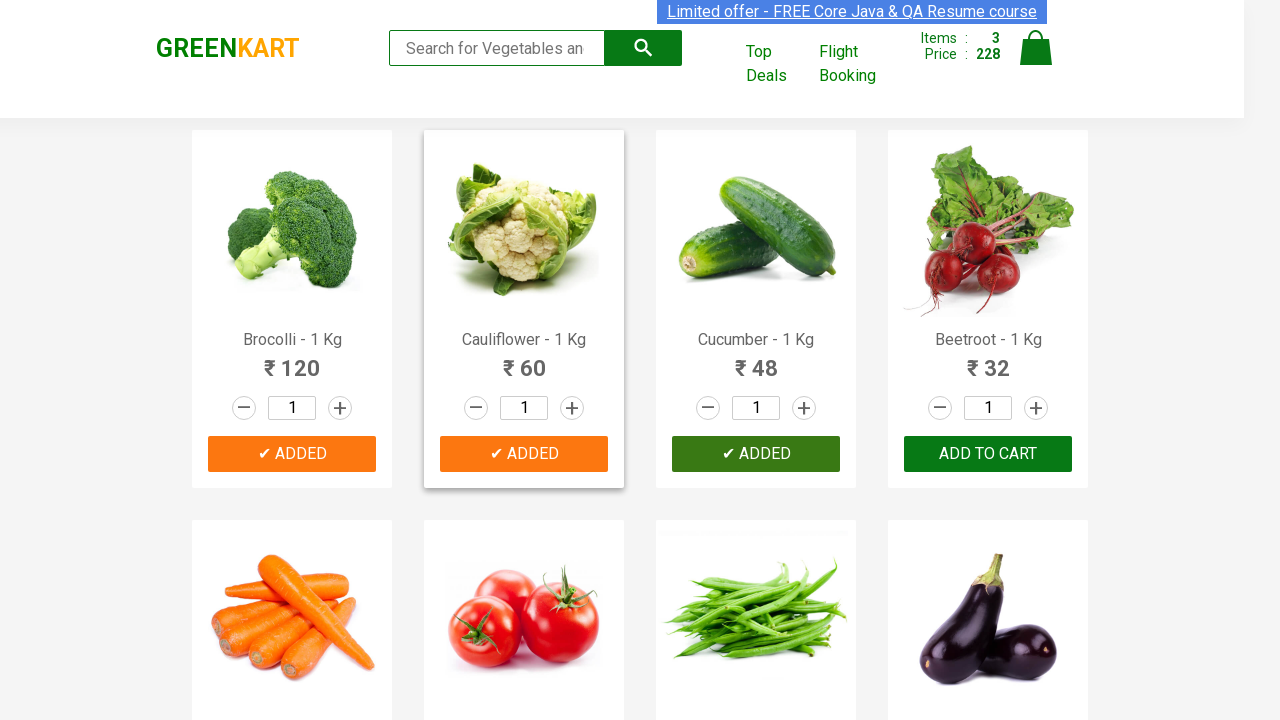

Added fourth product to cart at (988, 454) on (//div[@class='product-action']/button)[4]
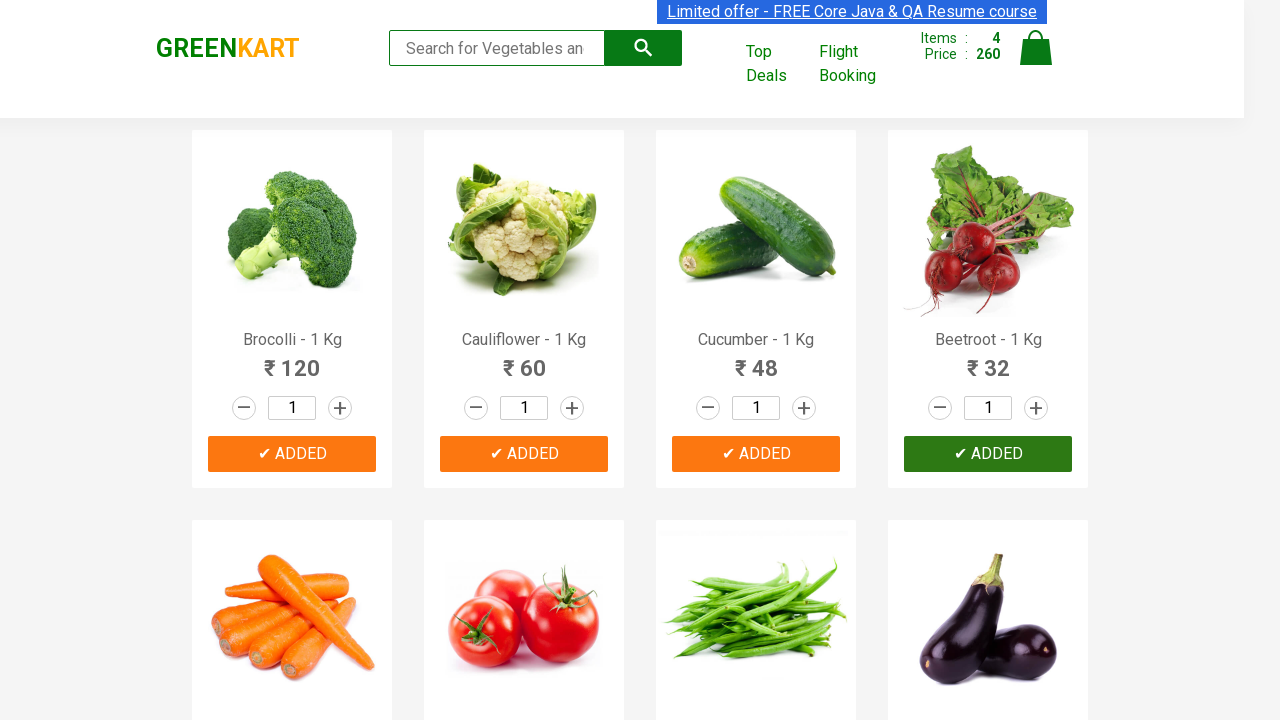

Clicked cart icon to view shopping cart at (1036, 48) on xpath=//a[@class='cart-icon']/img
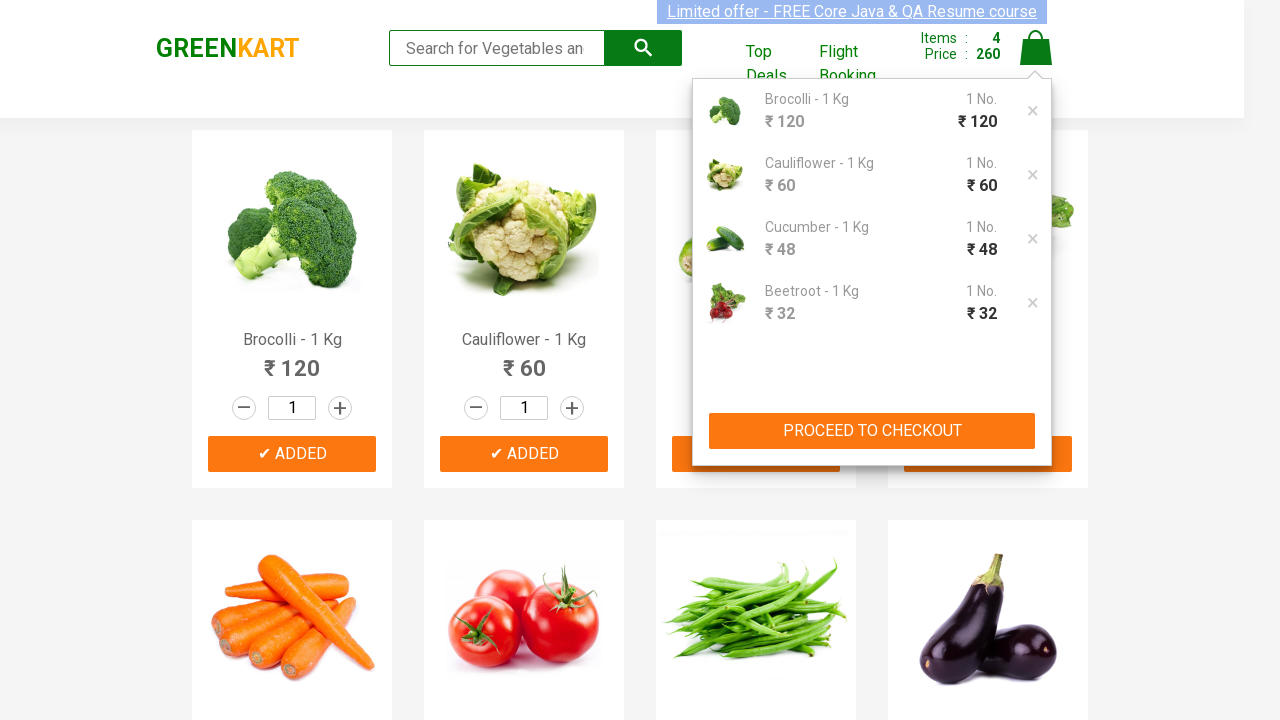

Clicked proceed to checkout button at (872, 431) on xpath=//div[@class='action-block']/button
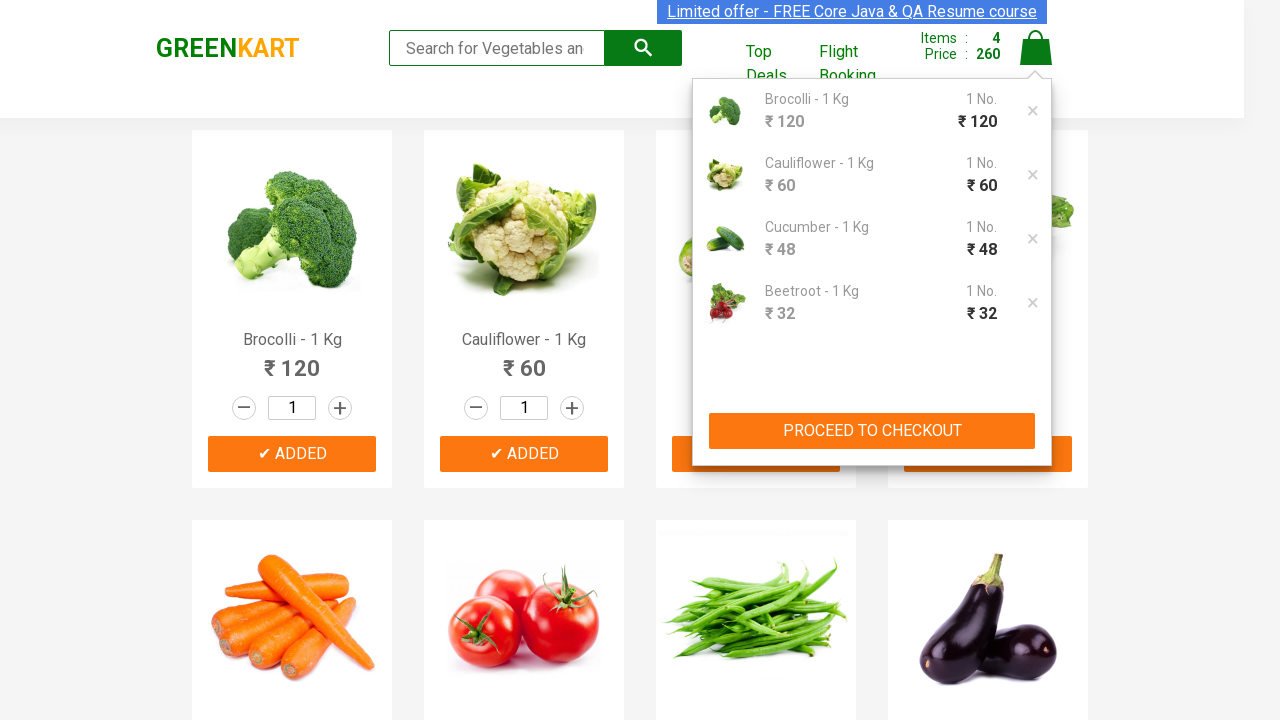

Waited for checkout page to load
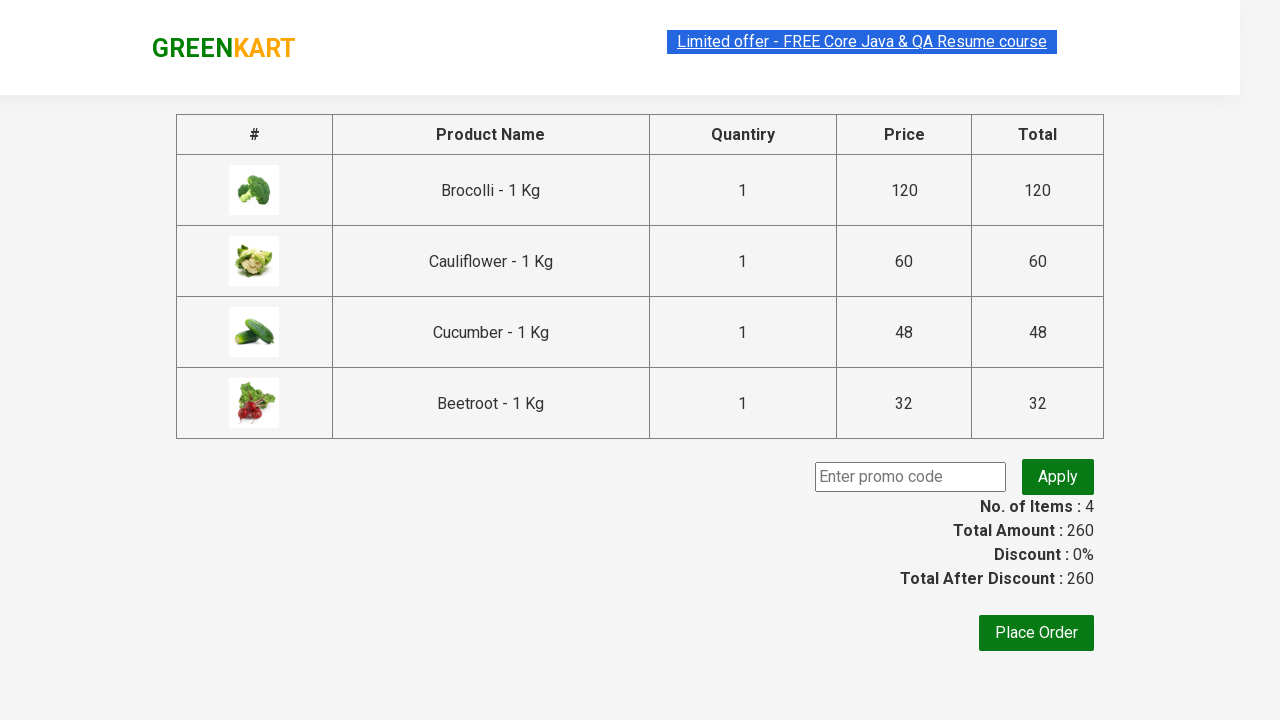

Entered promo code 'rahulshettyacademy' on //input
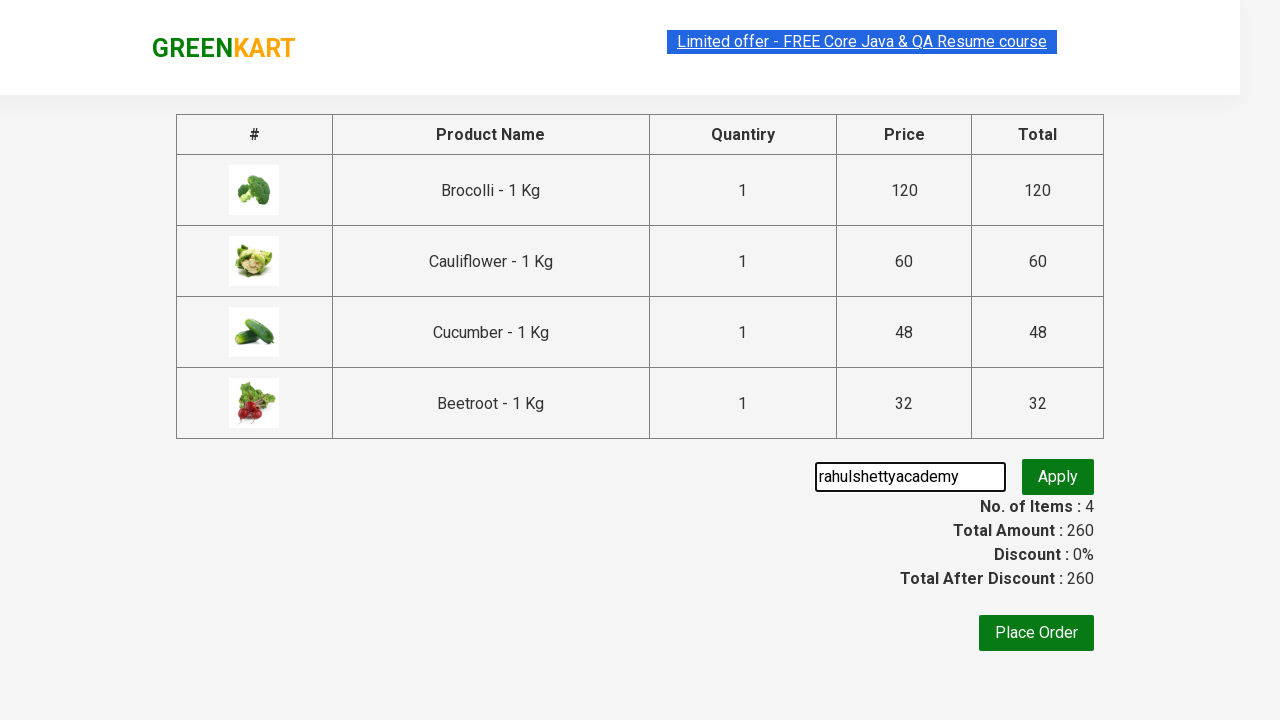

Clicked Apply button to apply promo code at (1058, 477) on xpath=//button[text()='Apply']
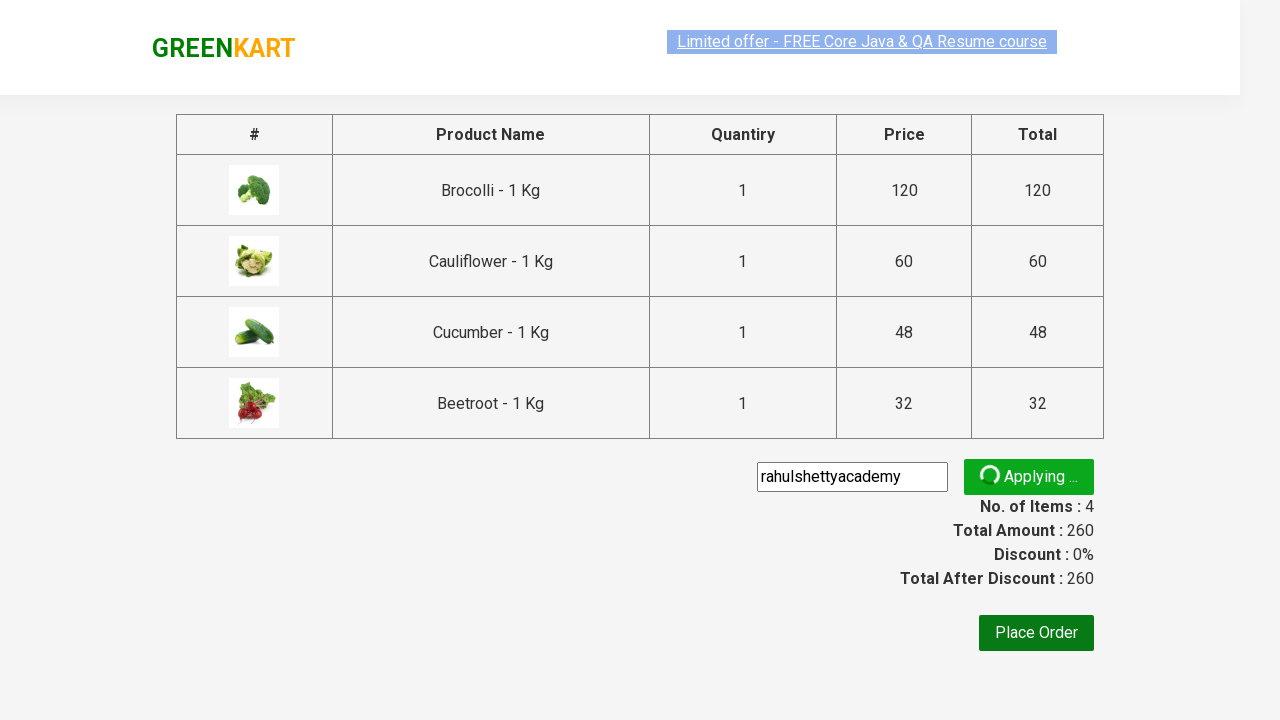

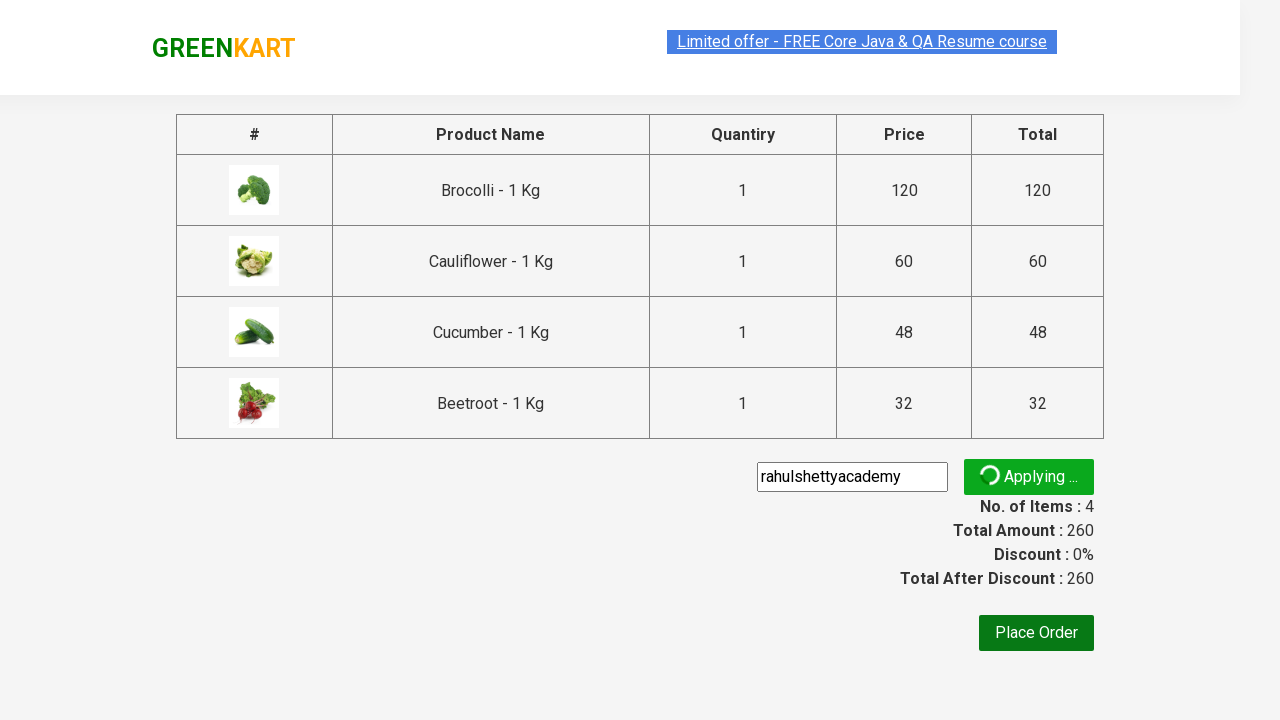